Navigates to the SpiceJet airline website and verifies the page loads by checking the title

Starting URL: https://www.spicejet.com/

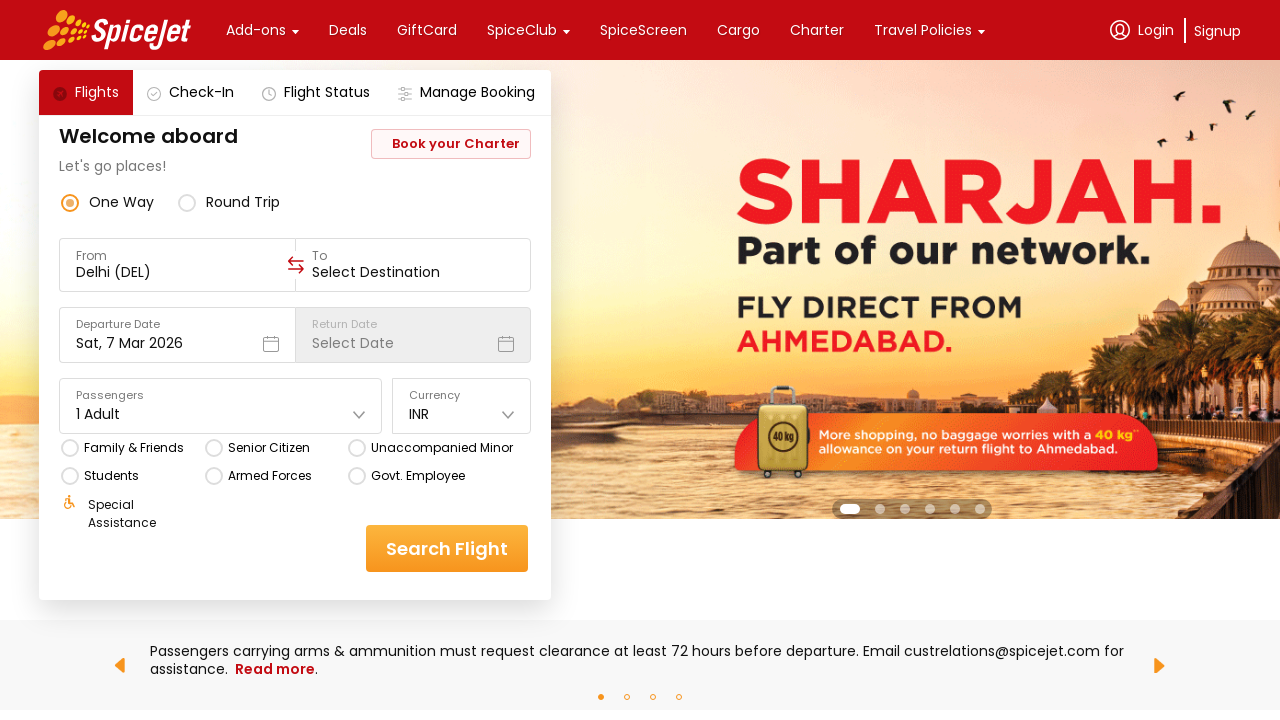

Page DOM content loaded
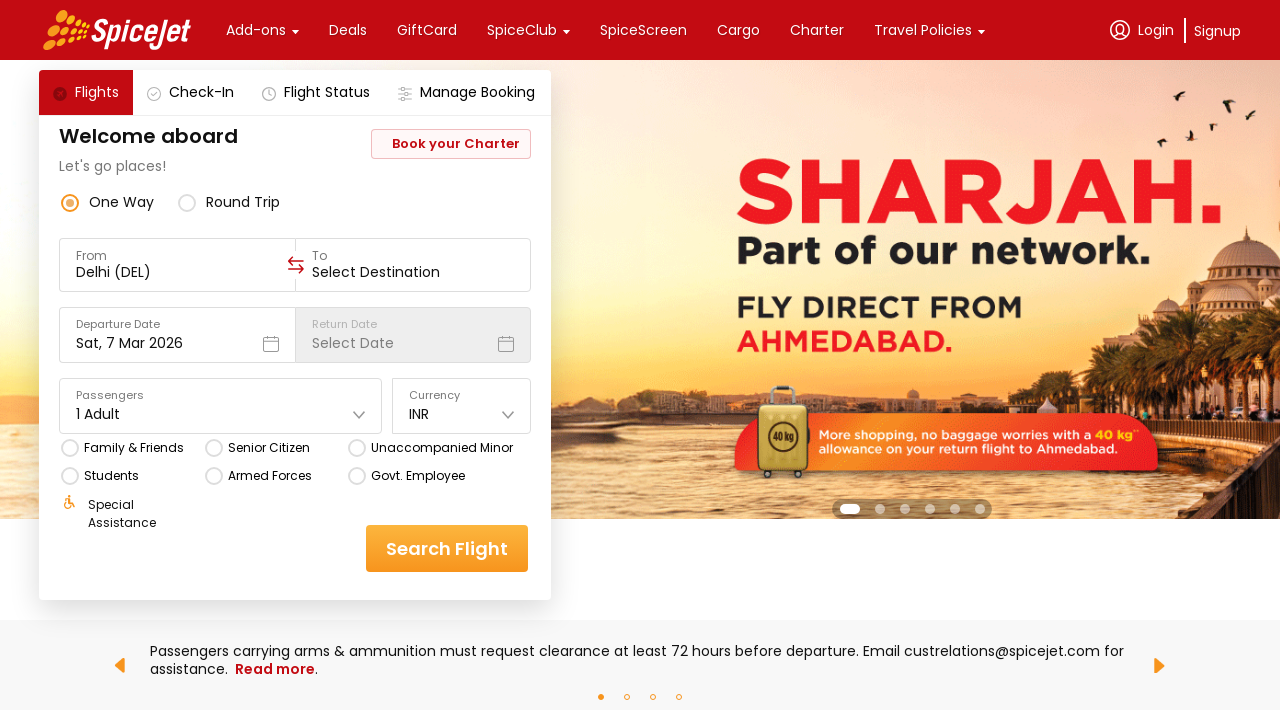

Verified page title is not None
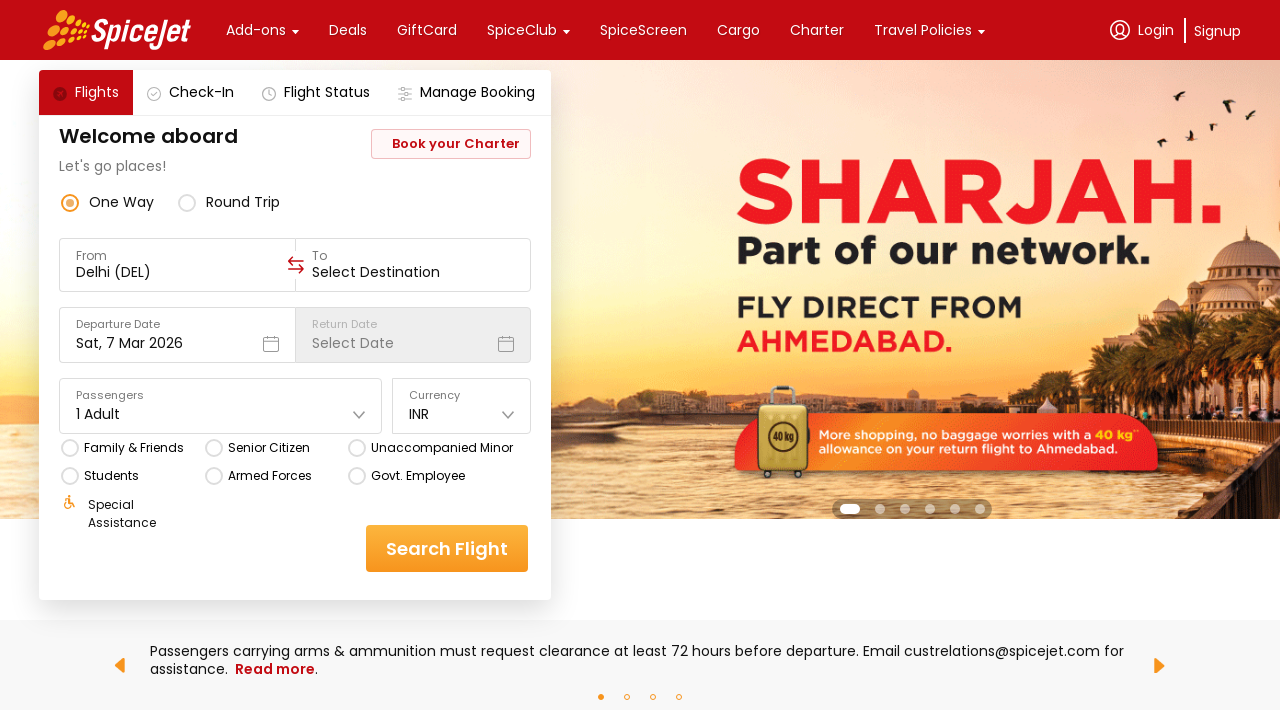

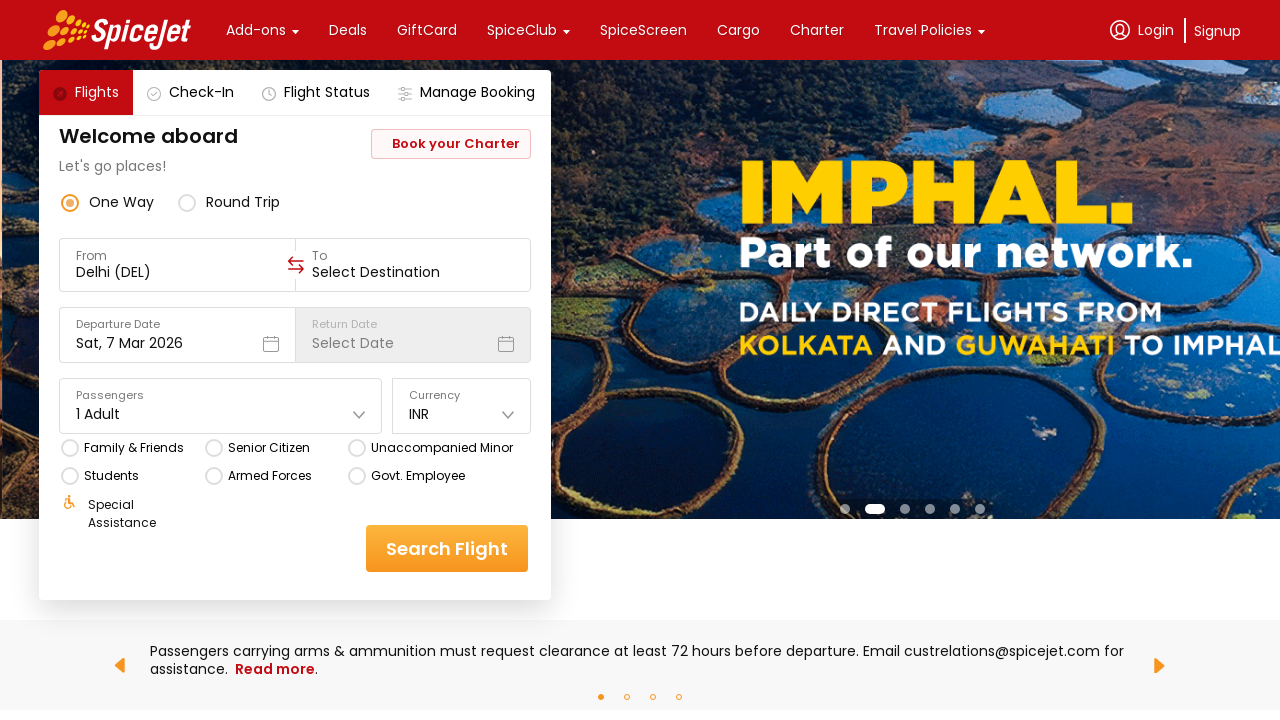